Tests dynamic loading functionality by clicking a button and waiting for a hidden element to become visible

Starting URL: https://the-internet.herokuapp.com/dynamic_loading/1

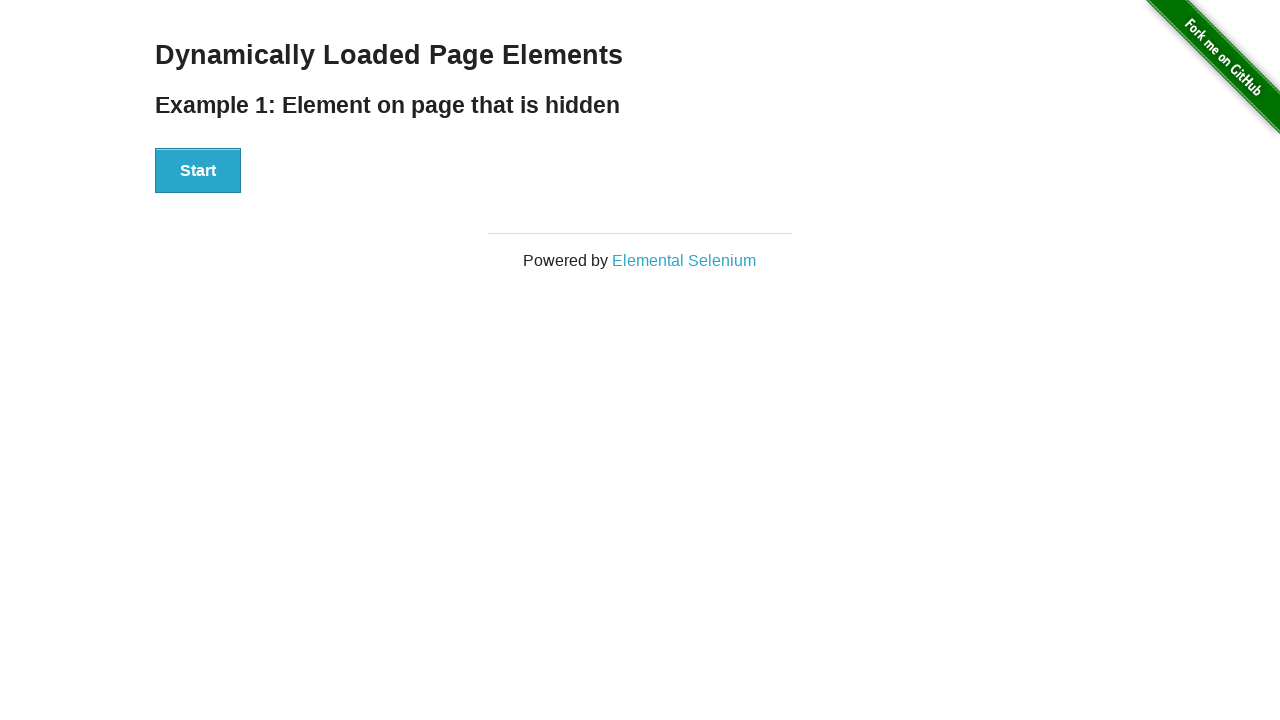

Clicked Start button to trigger dynamic loading at (198, 171) on div[id='start'] button
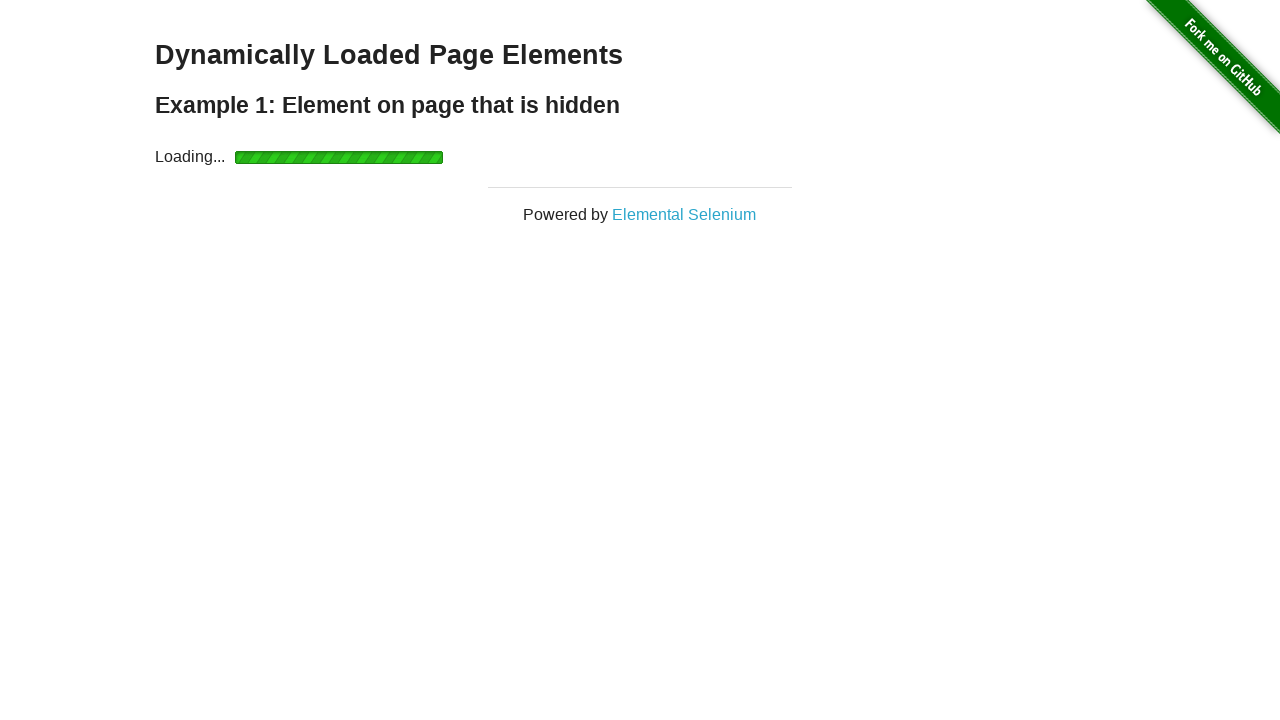

Waited for hidden element to become visible
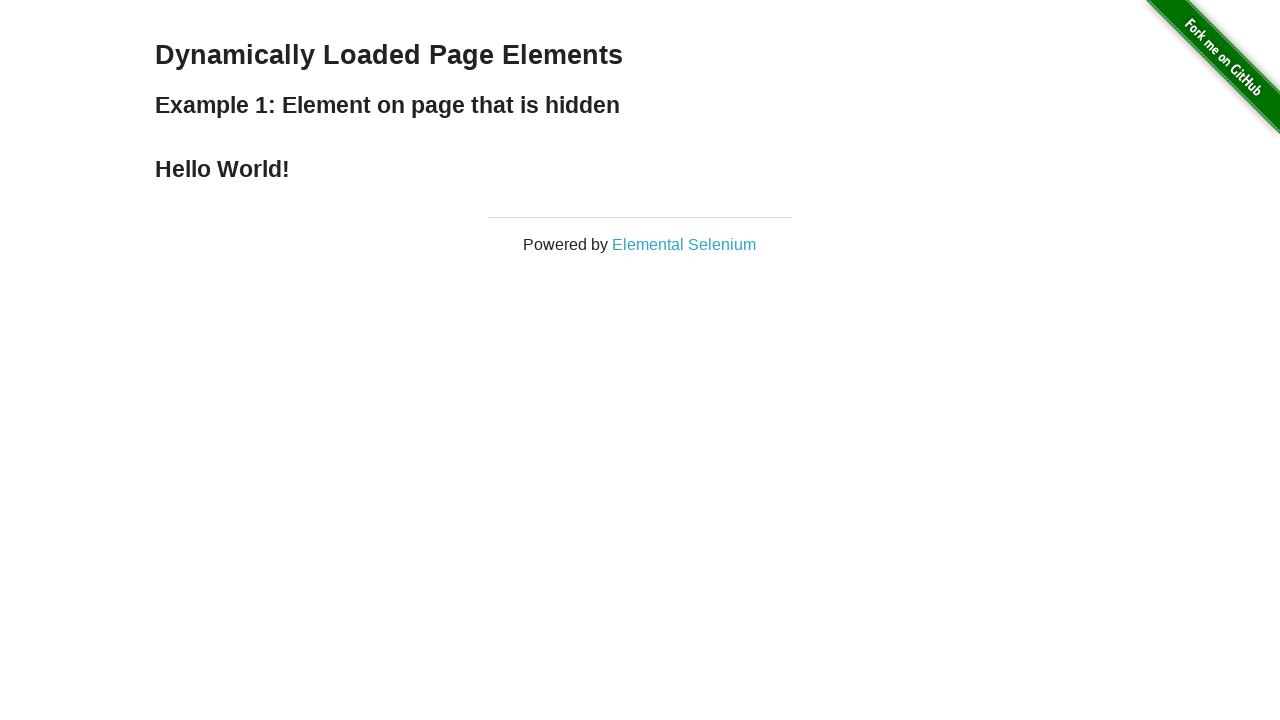

Retrieved hello world text: 'Hello World!'
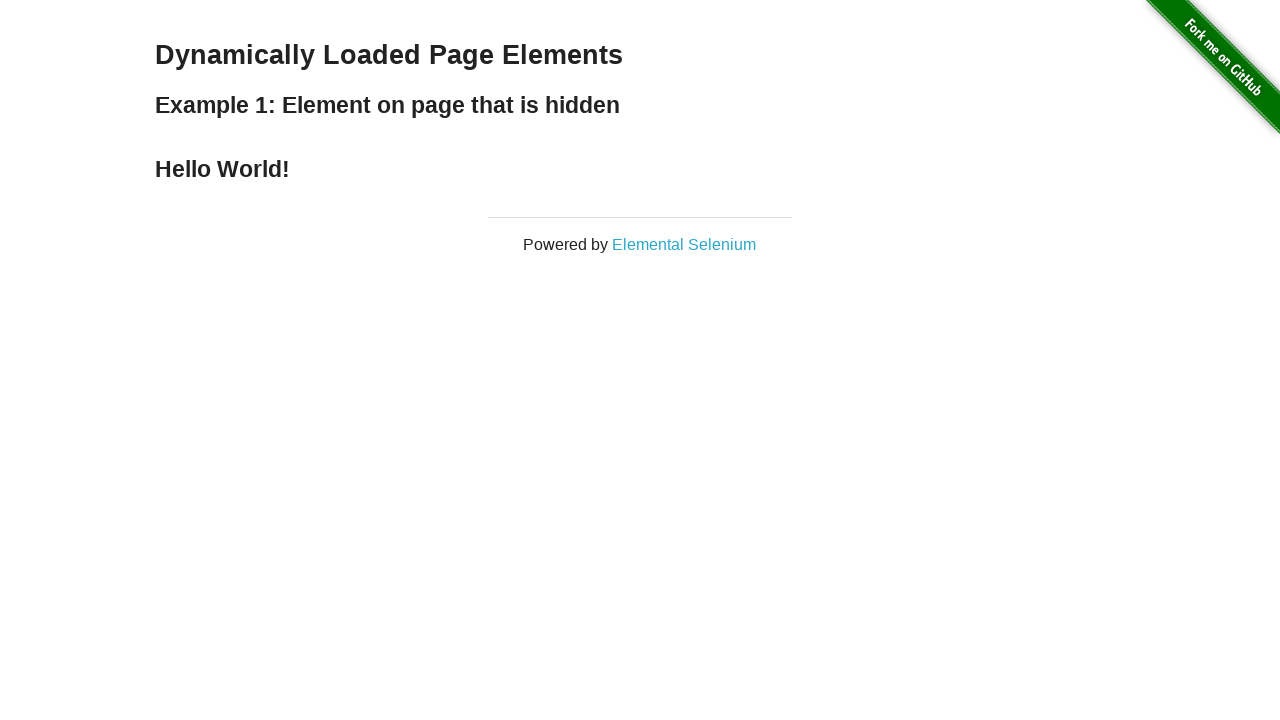

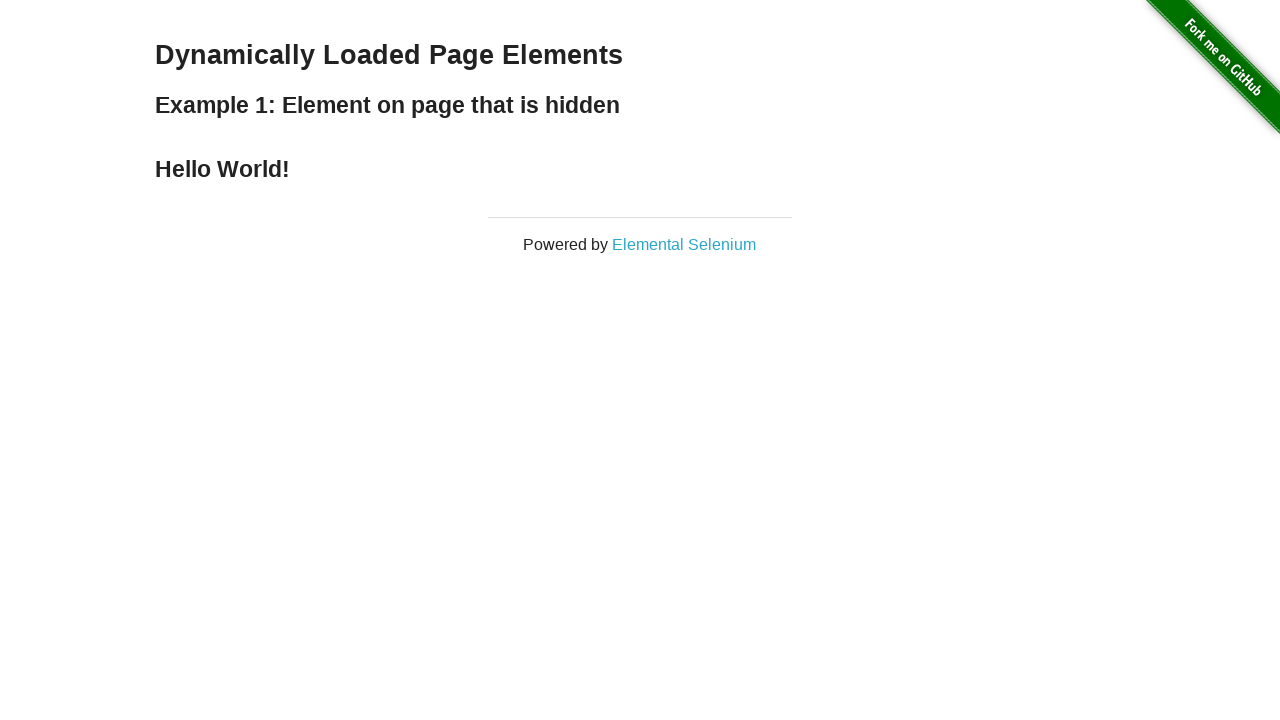